Tests dropdown selection functionality by selecting options using different methods (by index, value, and visible text)

Starting URL: https://the-internet.herokuapp.com/dropdown

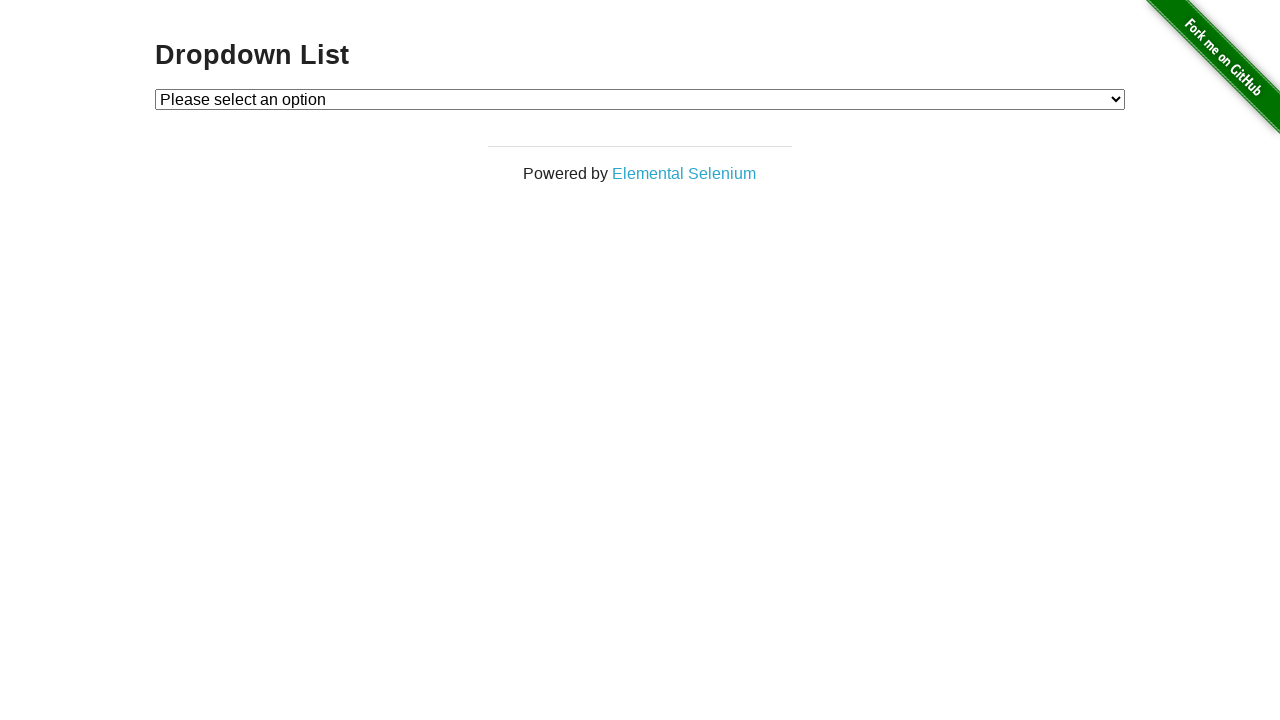

Selected dropdown option by index 2 on select#dropdown
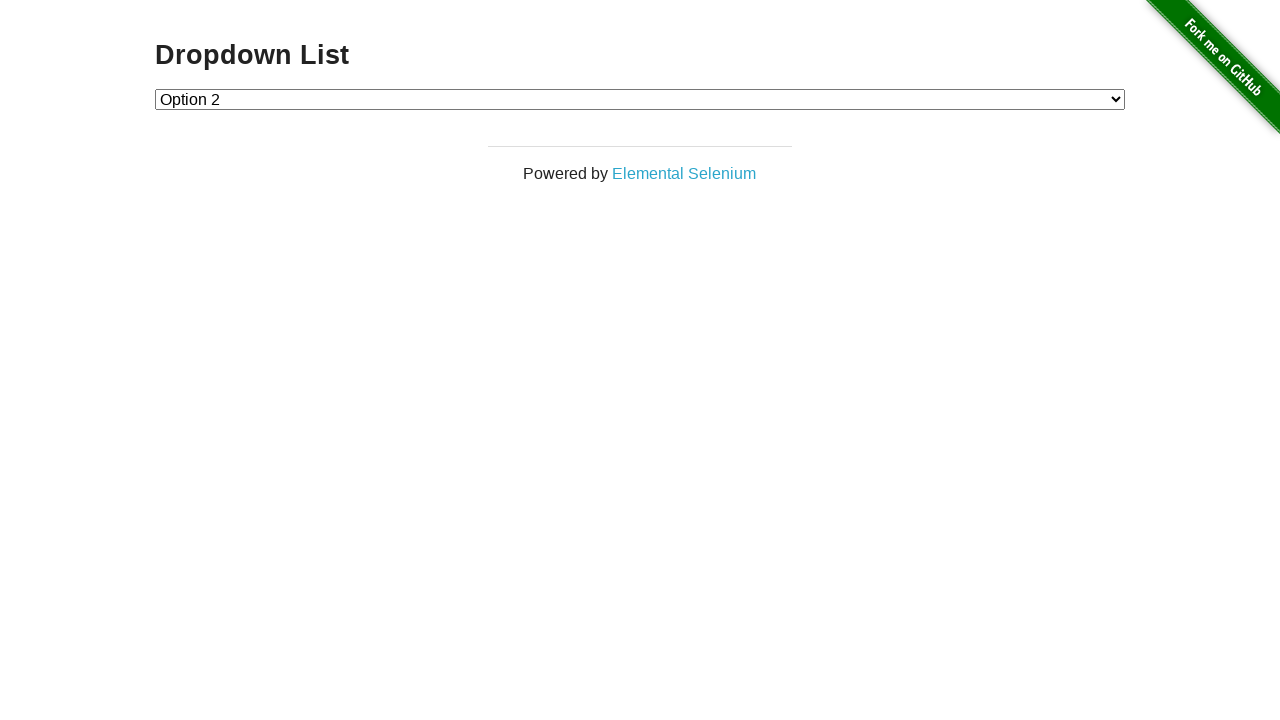

Selected dropdown option by value '1' on select#dropdown
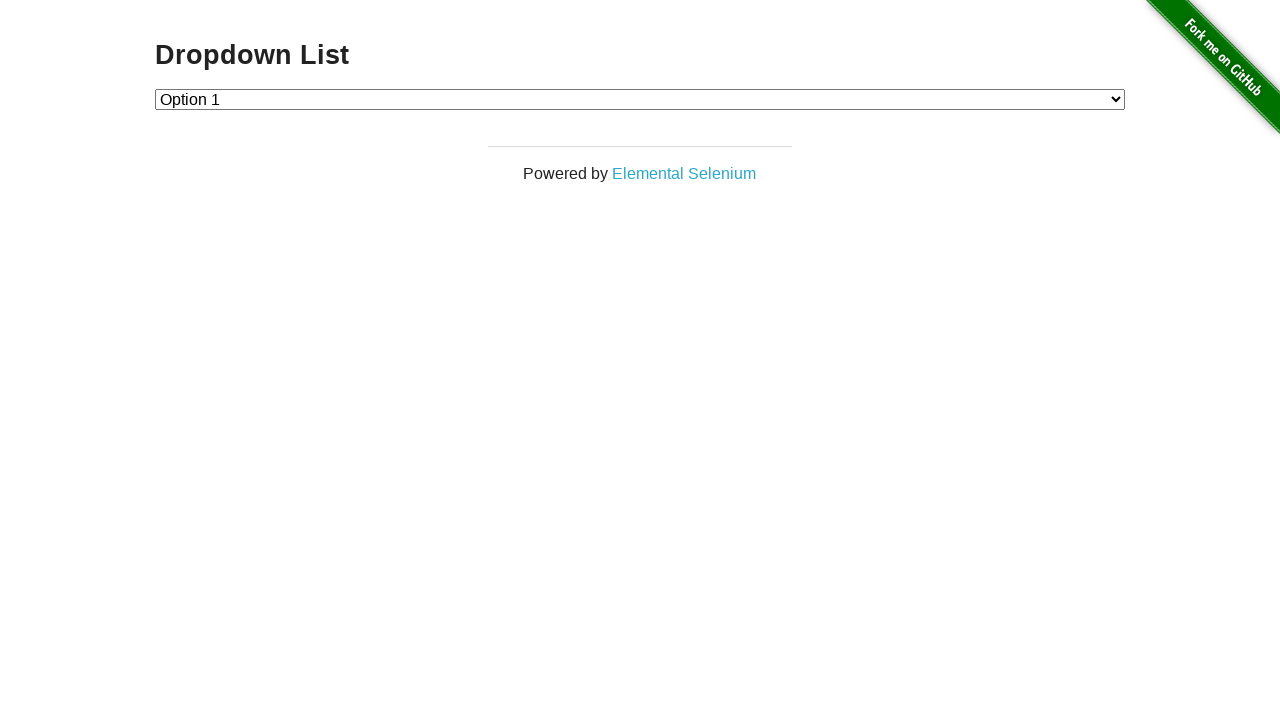

Selected dropdown option by visible text 'Option 2' on select#dropdown
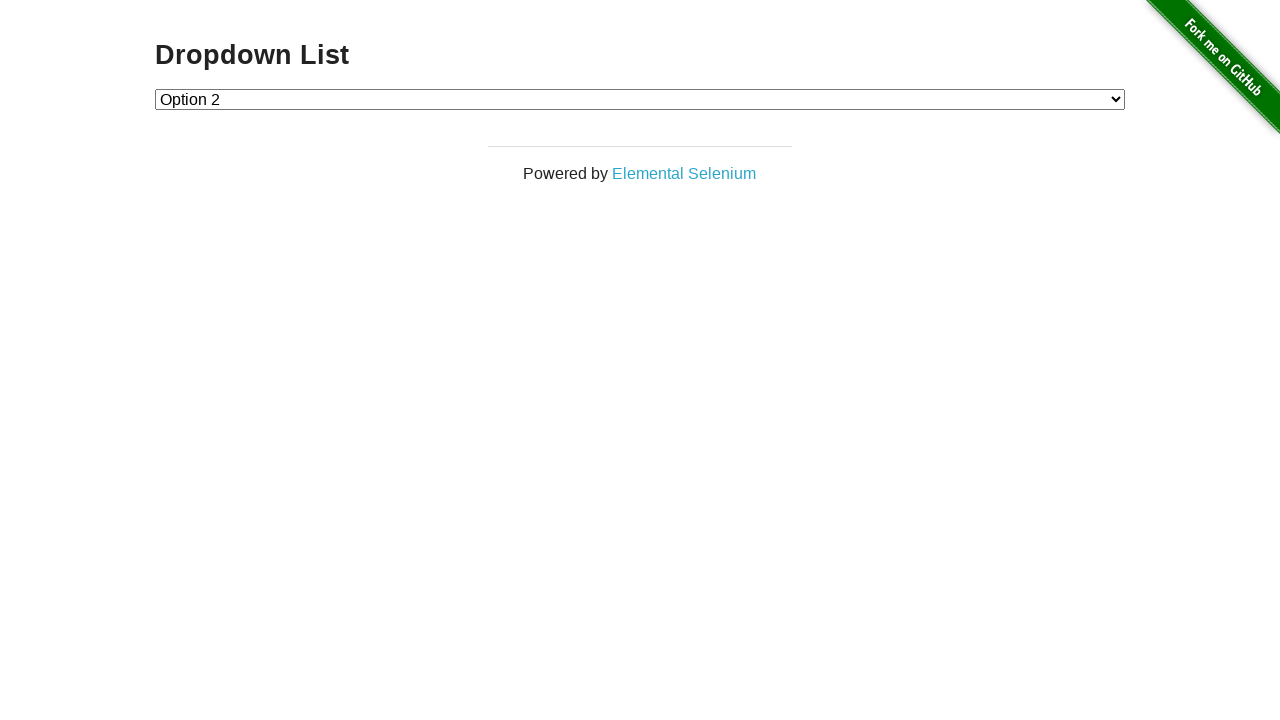

Retrieved all dropdown option texts for verification
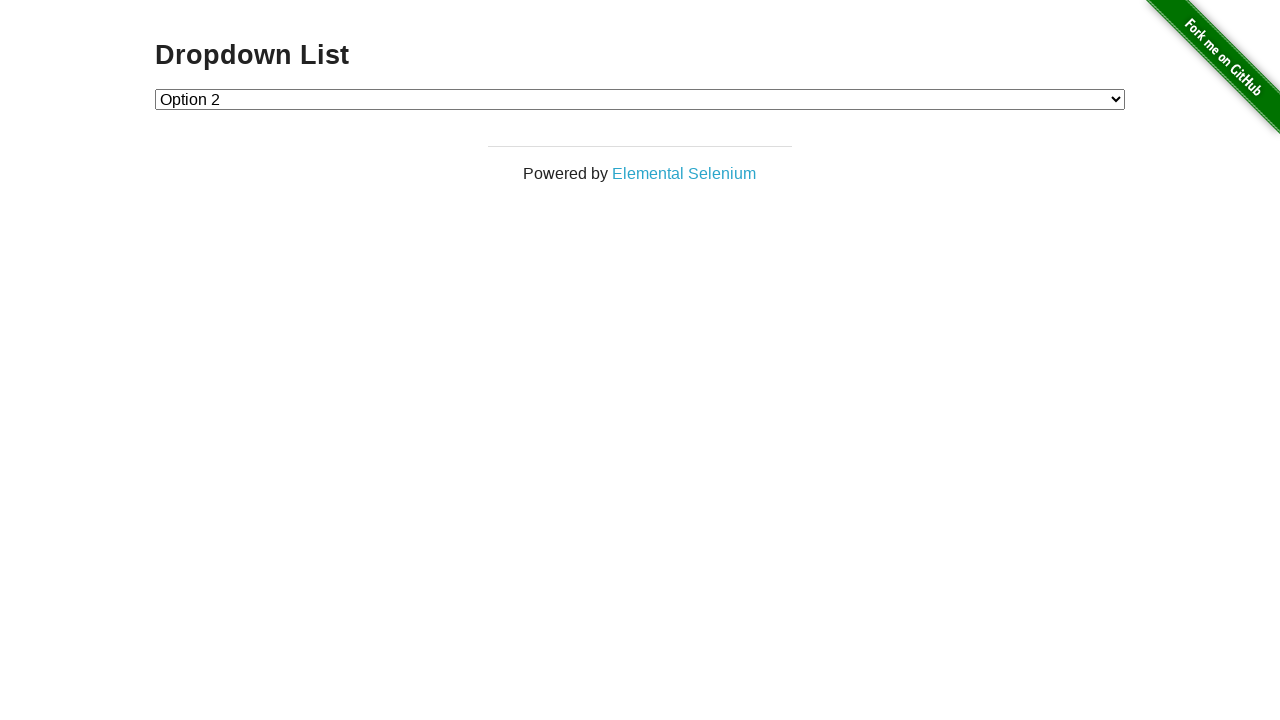

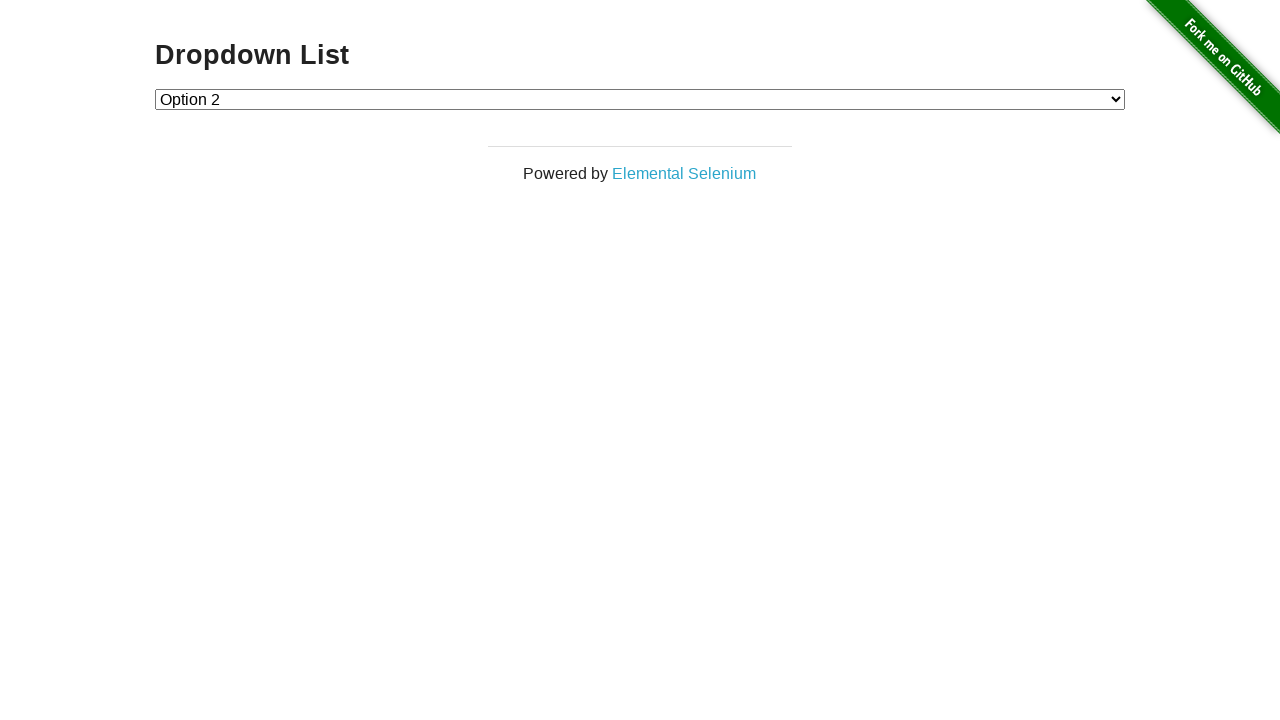